Tests that other controls are hidden when editing a todo item

Starting URL: https://demo.playwright.dev/todomvc

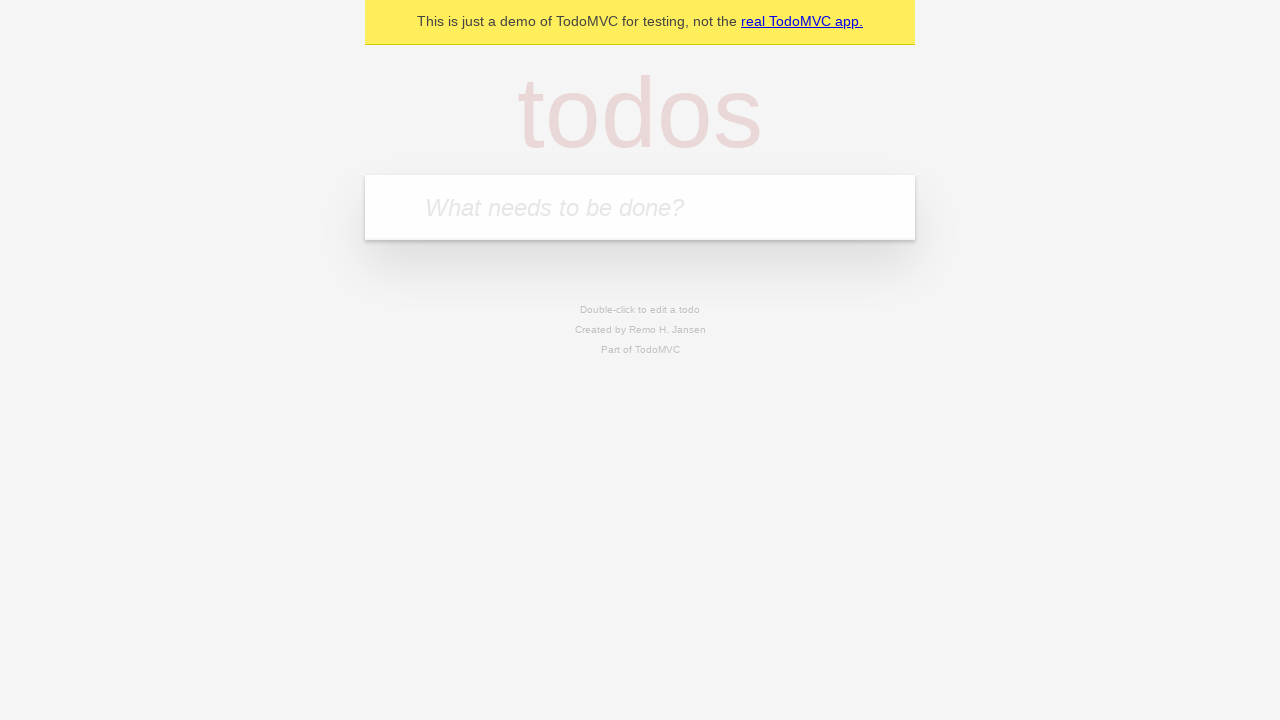

Filled todo input with 'buy some cheese' on internal:attr=[placeholder="What needs to be done?"i]
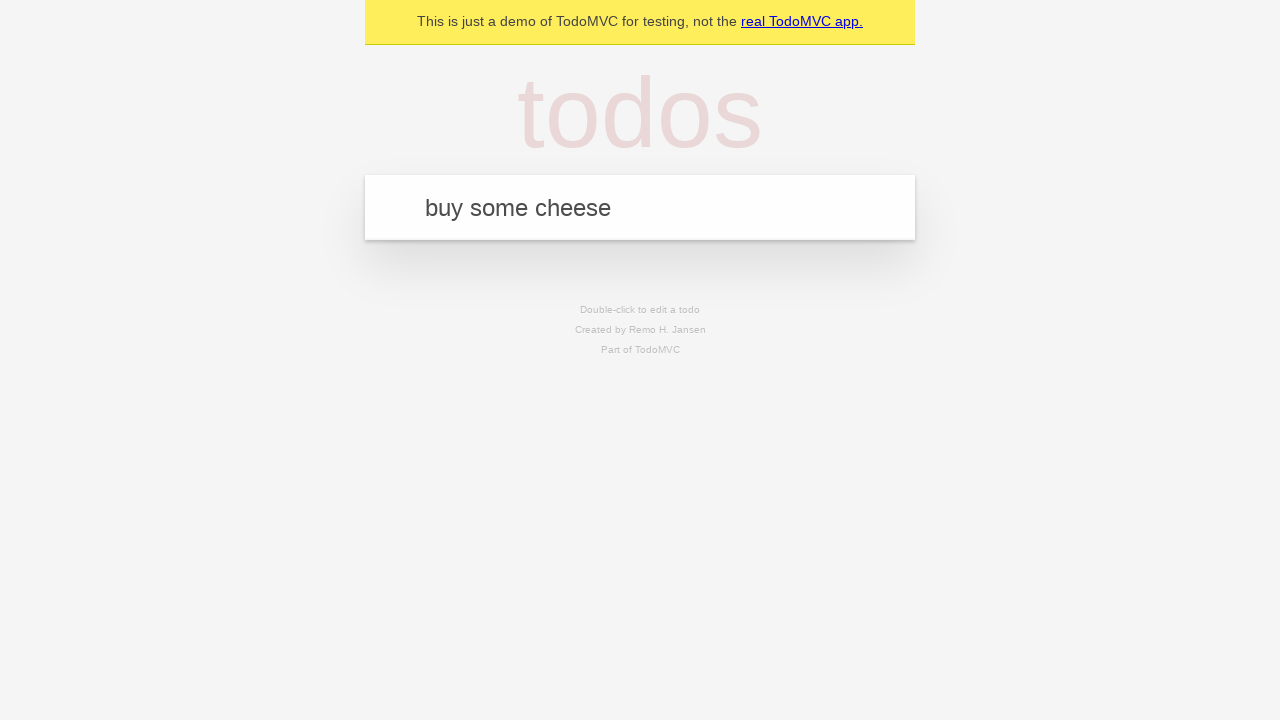

Pressed Enter to create todo item 'buy some cheese' on internal:attr=[placeholder="What needs to be done?"i]
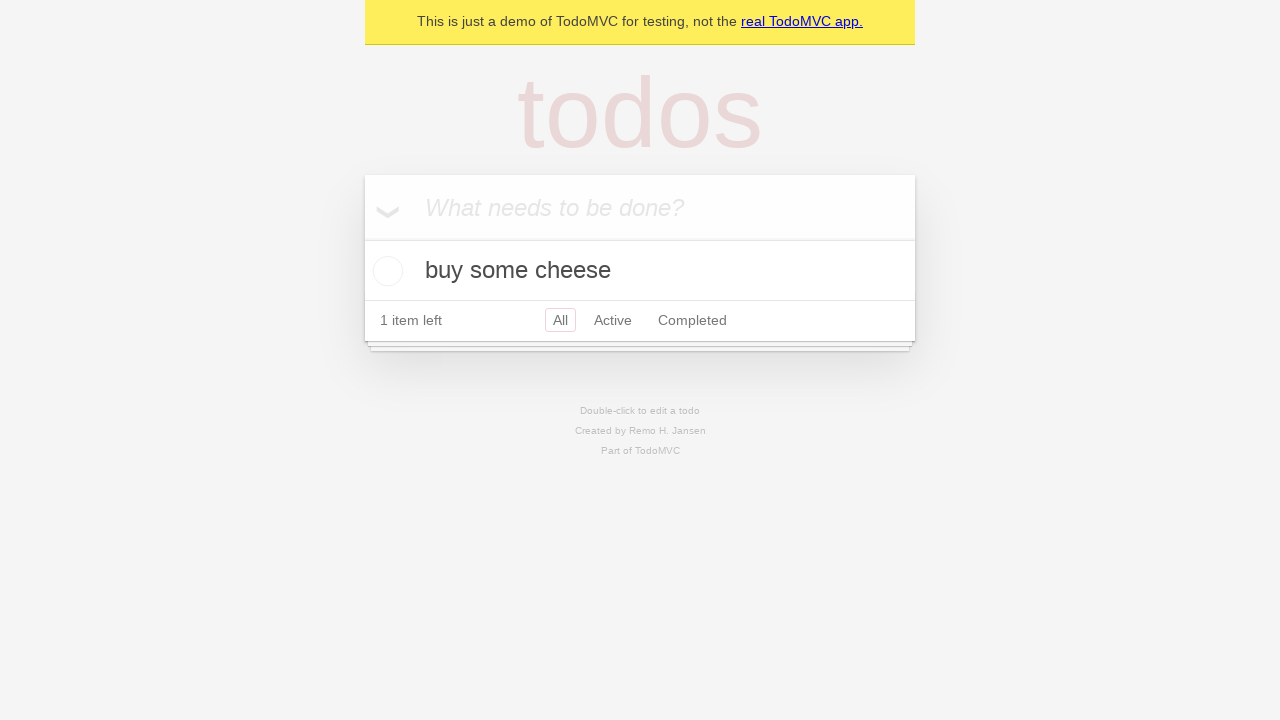

Filled todo input with 'feed the cat' on internal:attr=[placeholder="What needs to be done?"i]
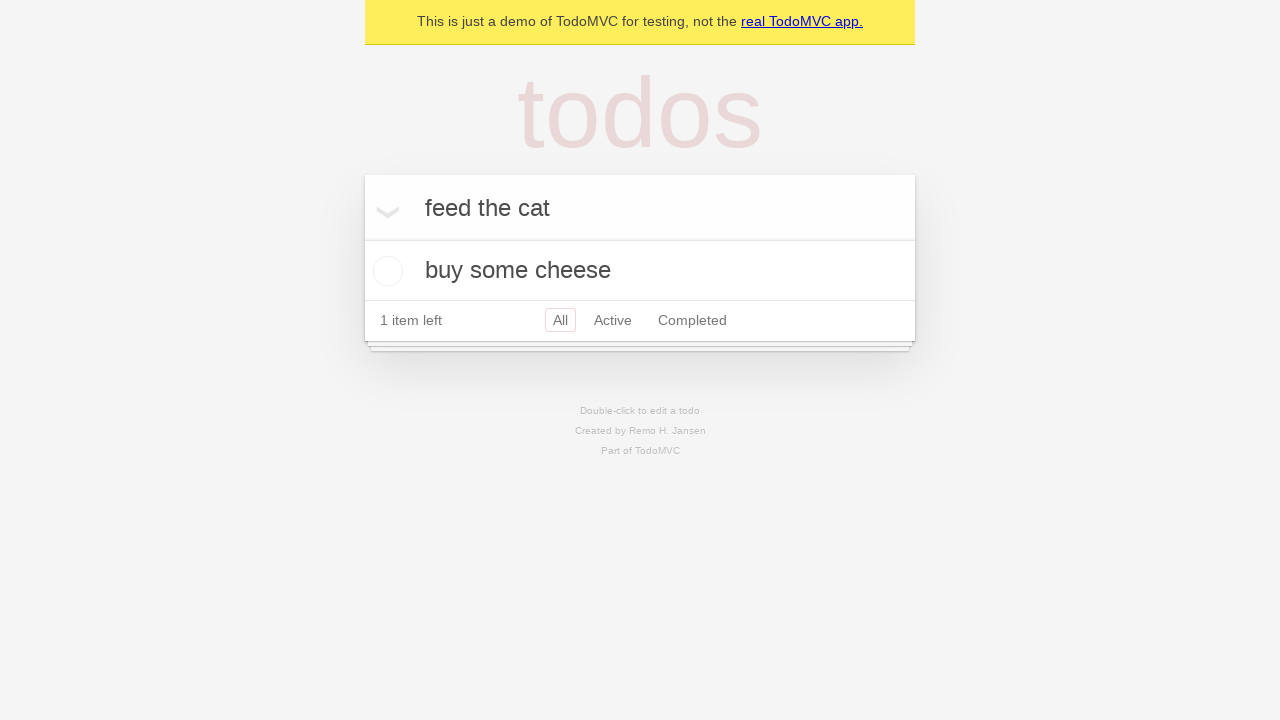

Pressed Enter to create todo item 'feed the cat' on internal:attr=[placeholder="What needs to be done?"i]
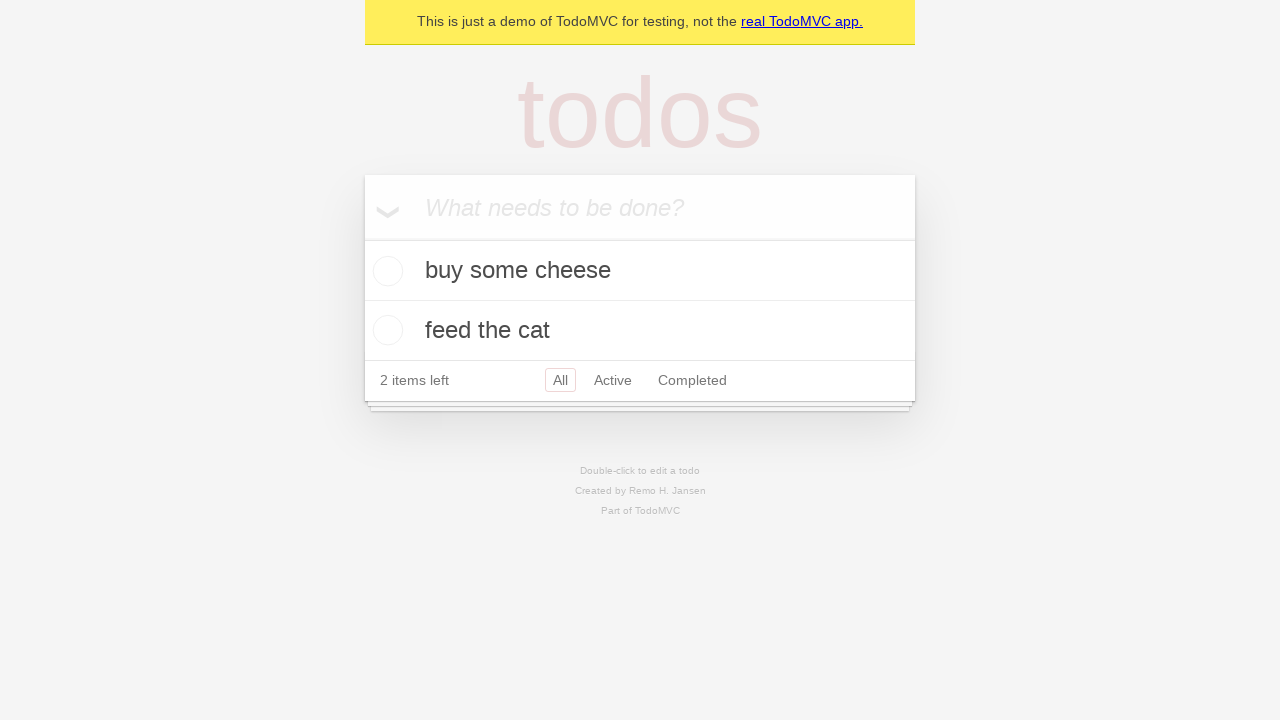

Filled todo input with 'book a doctors appointment' on internal:attr=[placeholder="What needs to be done?"i]
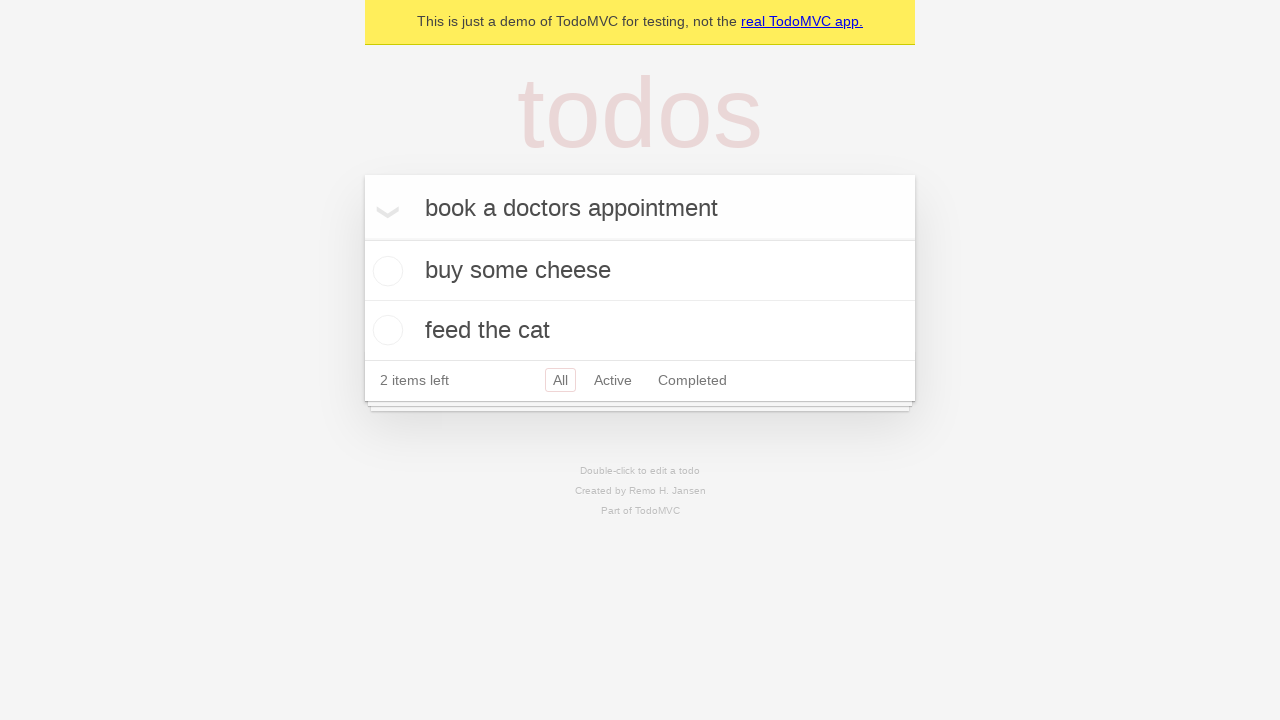

Pressed Enter to create todo item 'book a doctors appointment' on internal:attr=[placeholder="What needs to be done?"i]
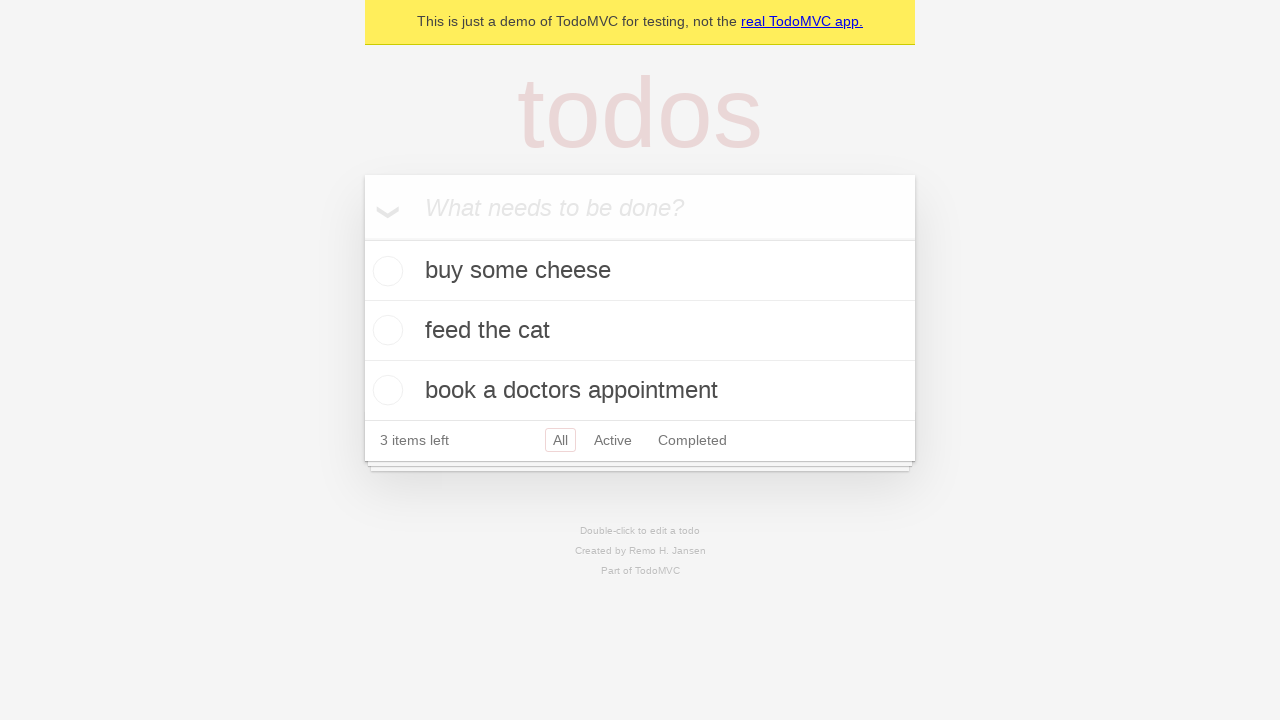

All three todo items loaded
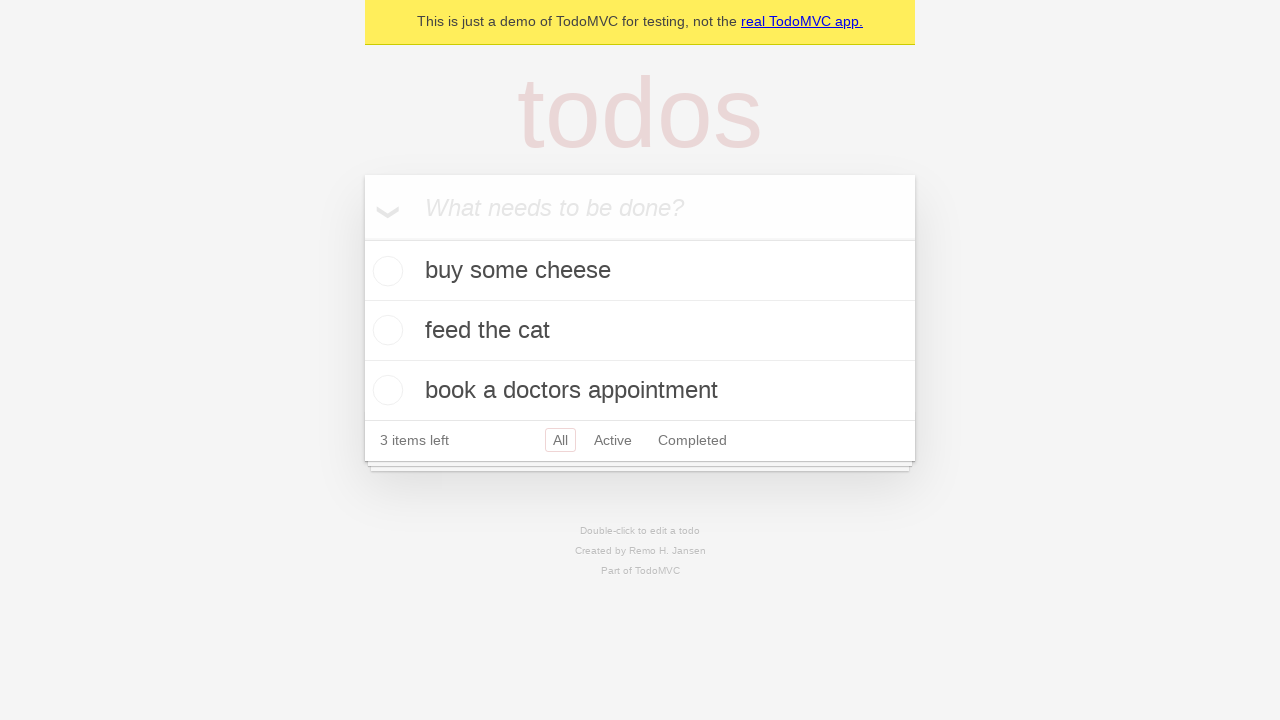

Located second todo item
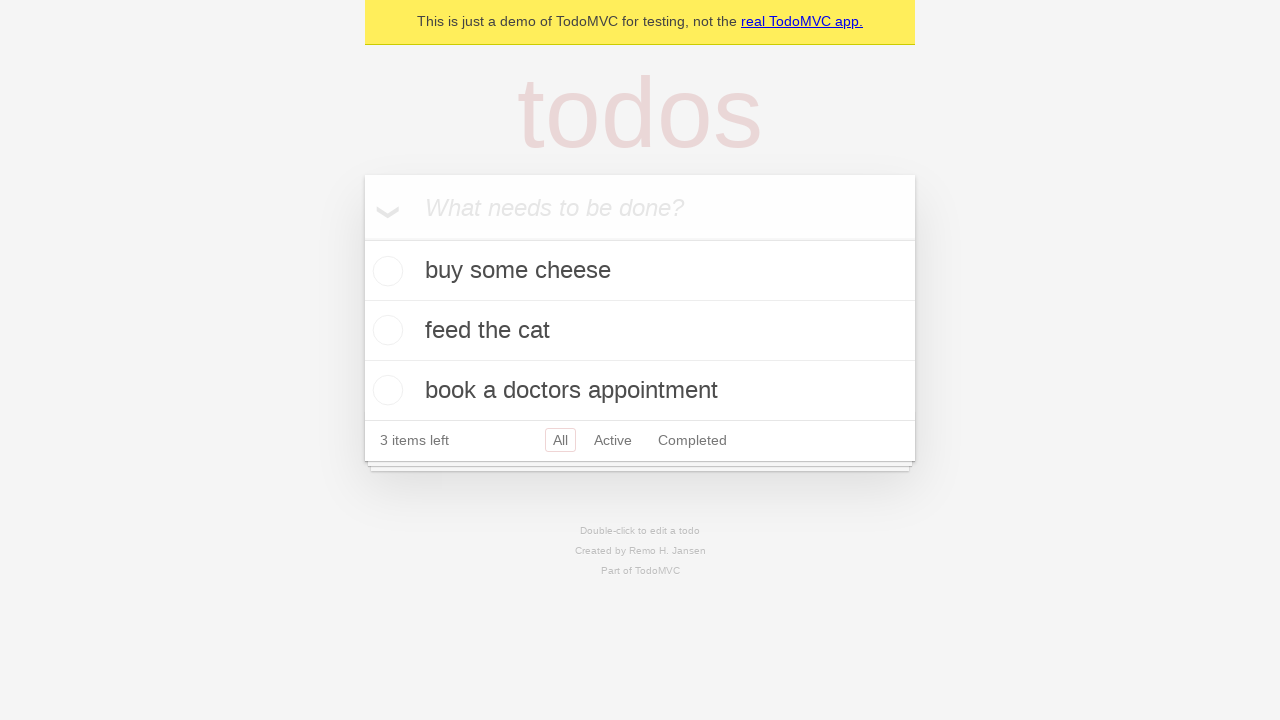

Double-clicked second todo item to enter edit mode at (640, 331) on internal:testid=[data-testid="todo-item"s] >> nth=1
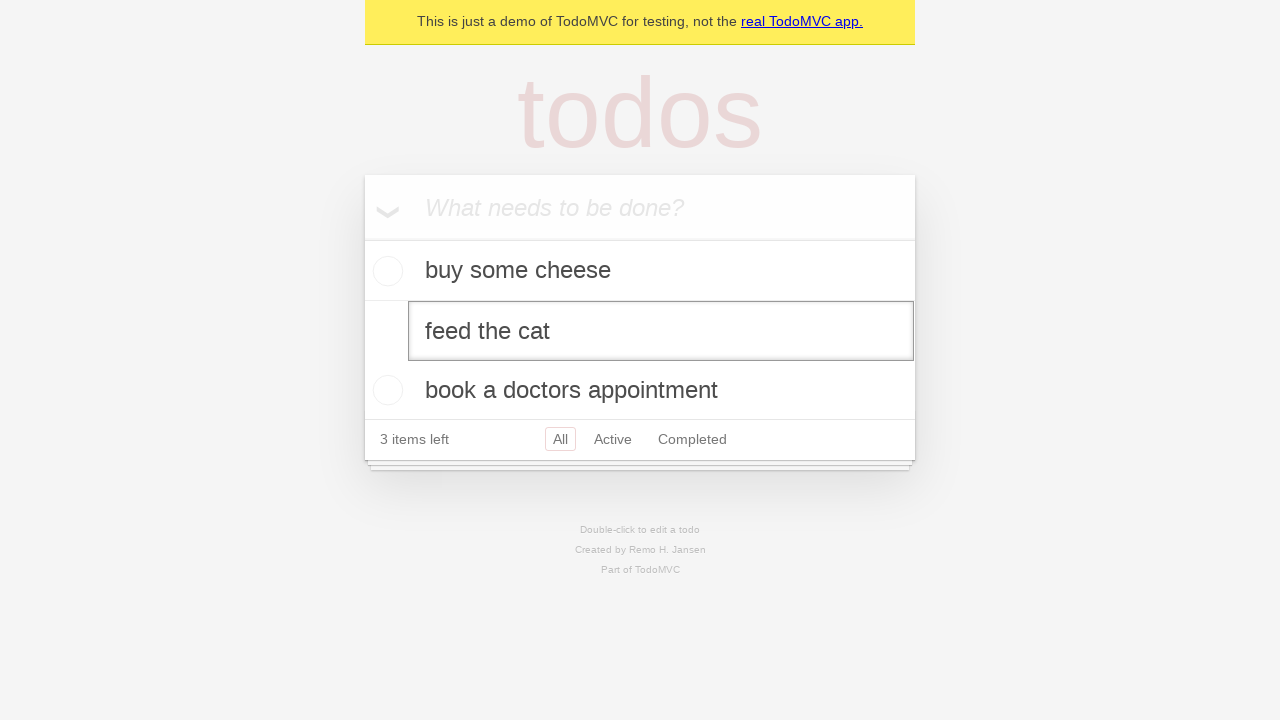

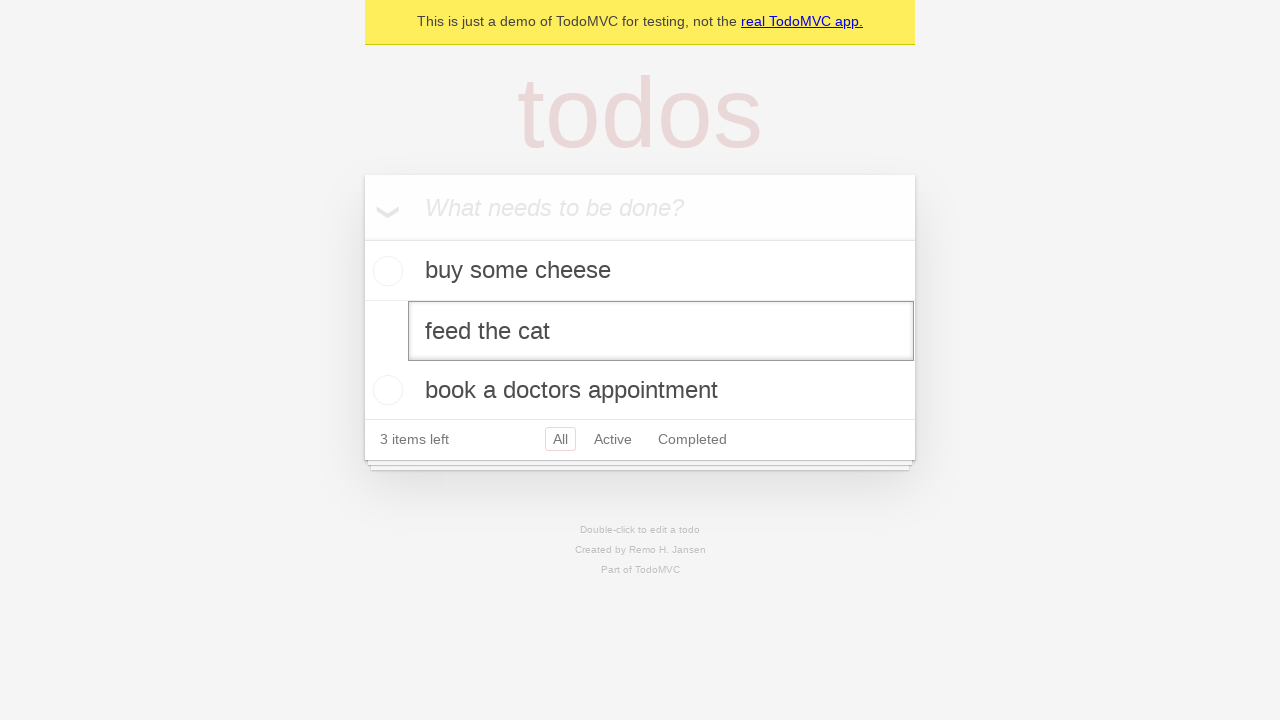